Tests browser confirmation alert handling by triggering a confirm dialog, accepting it to verify the result, then triggering it again and dismissing it to verify the cancel action.

Starting URL: https://training-support.net/webelements/alerts

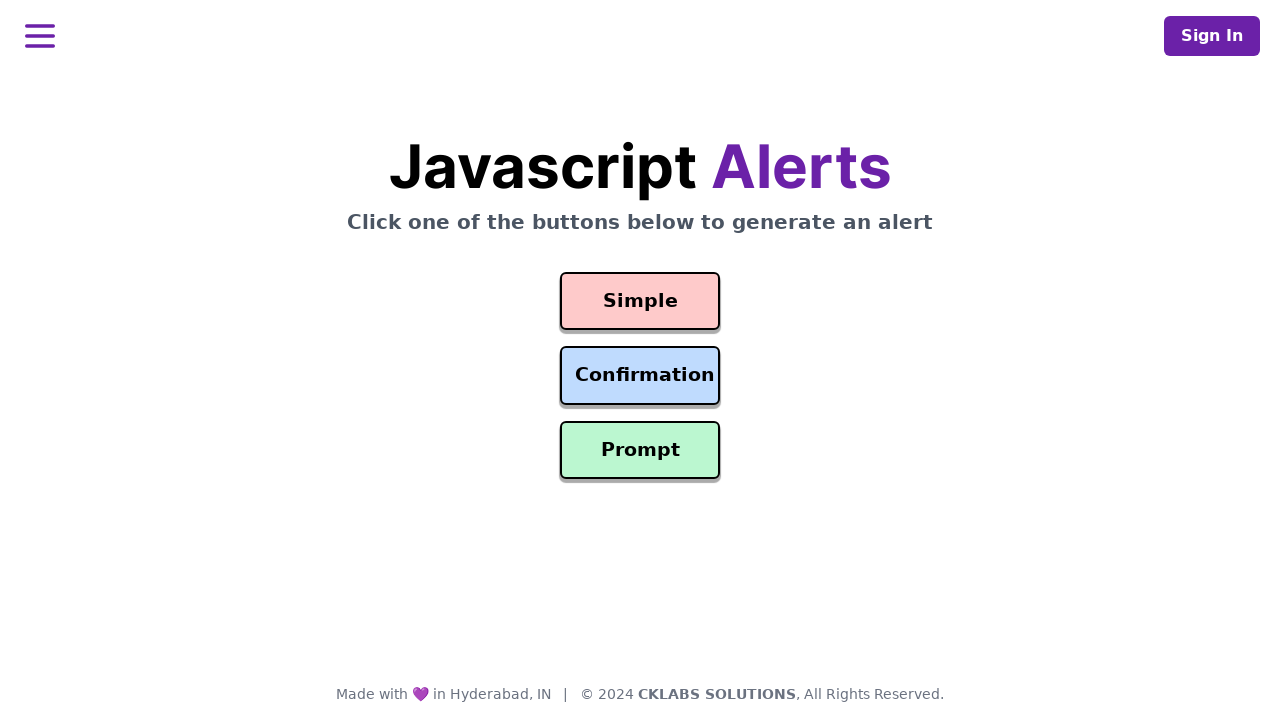

Clicked confirmation button to open alert at (640, 376) on #confirmation
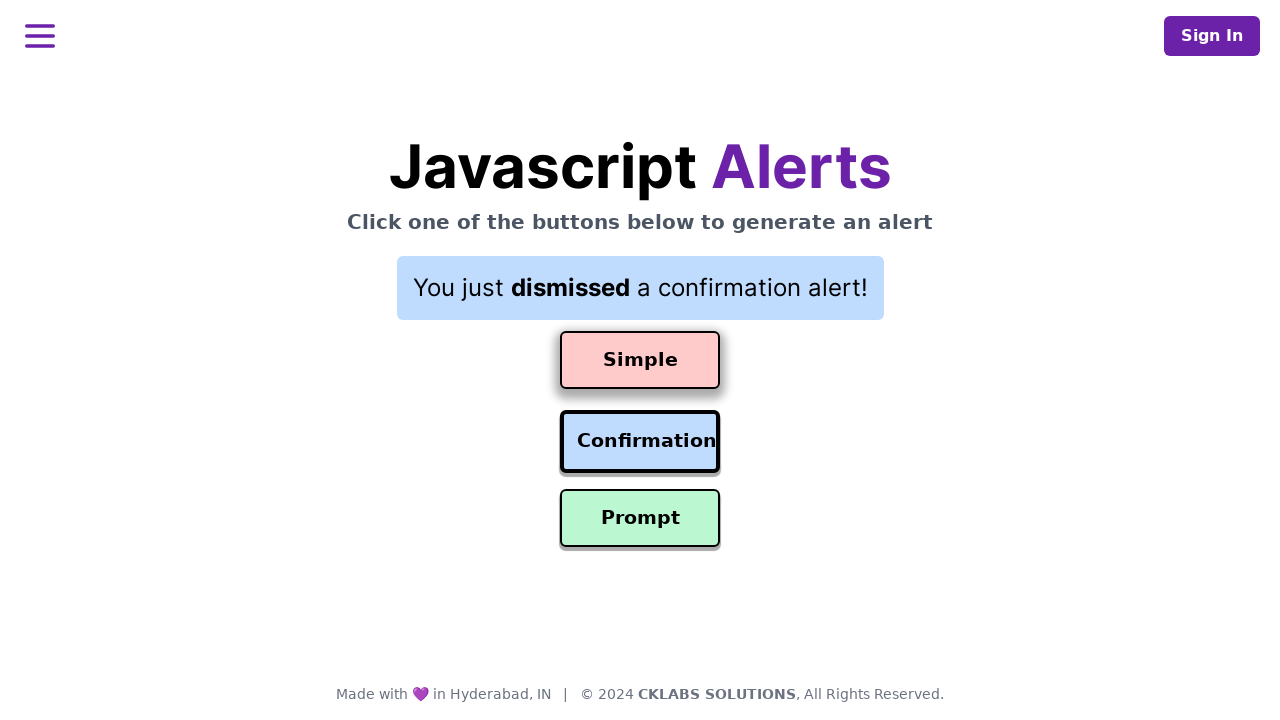

Set up dialog handler to accept alerts
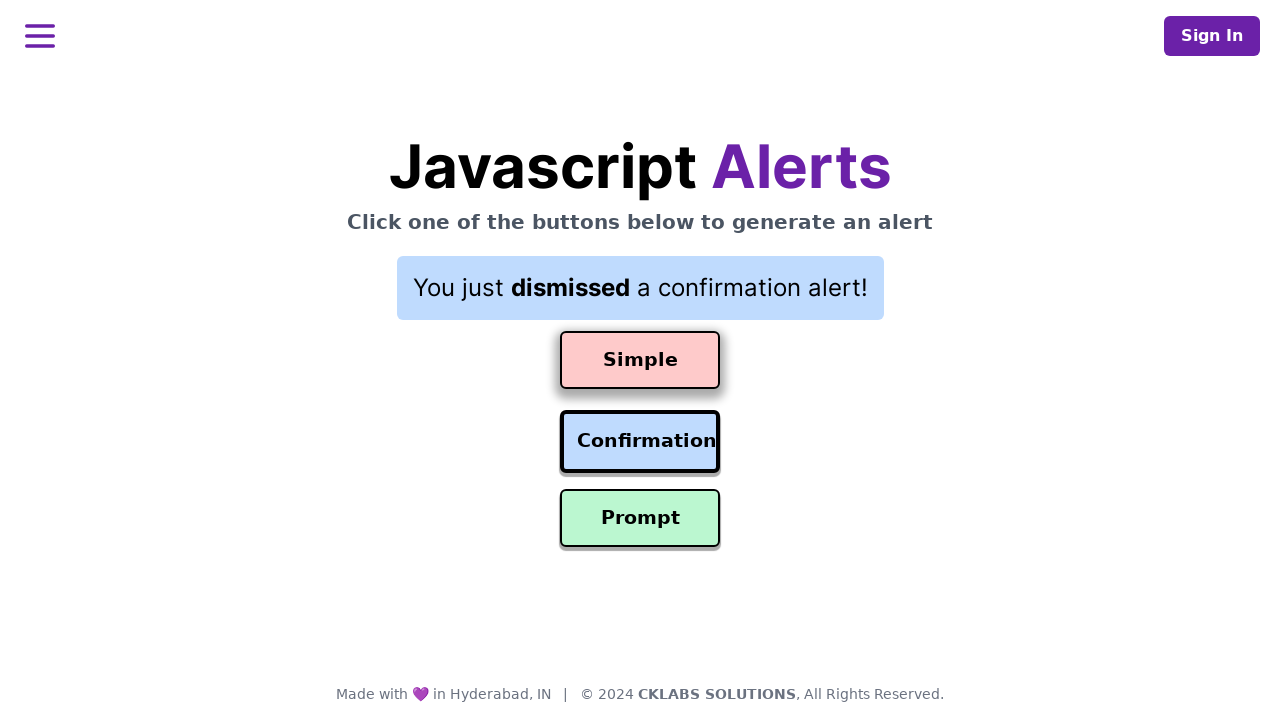

Re-clicked confirmation button to trigger alert with handler at (640, 442) on #confirmation
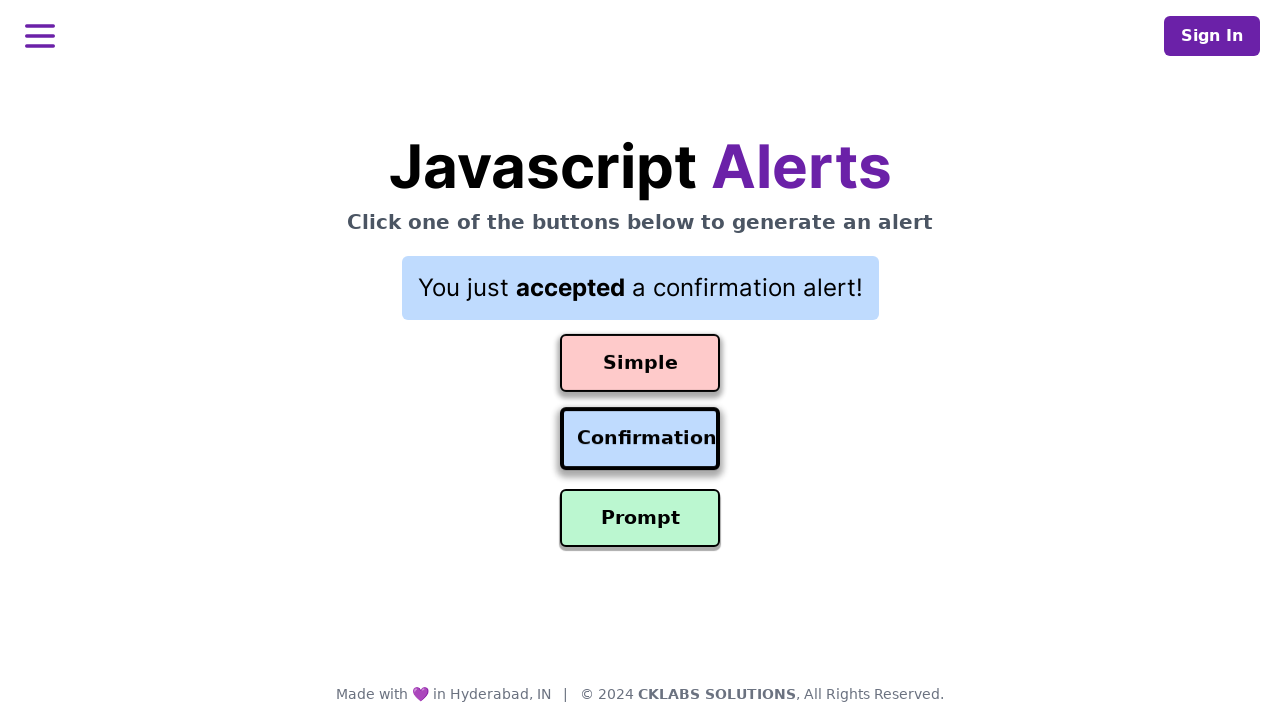

Waited for result element to appear
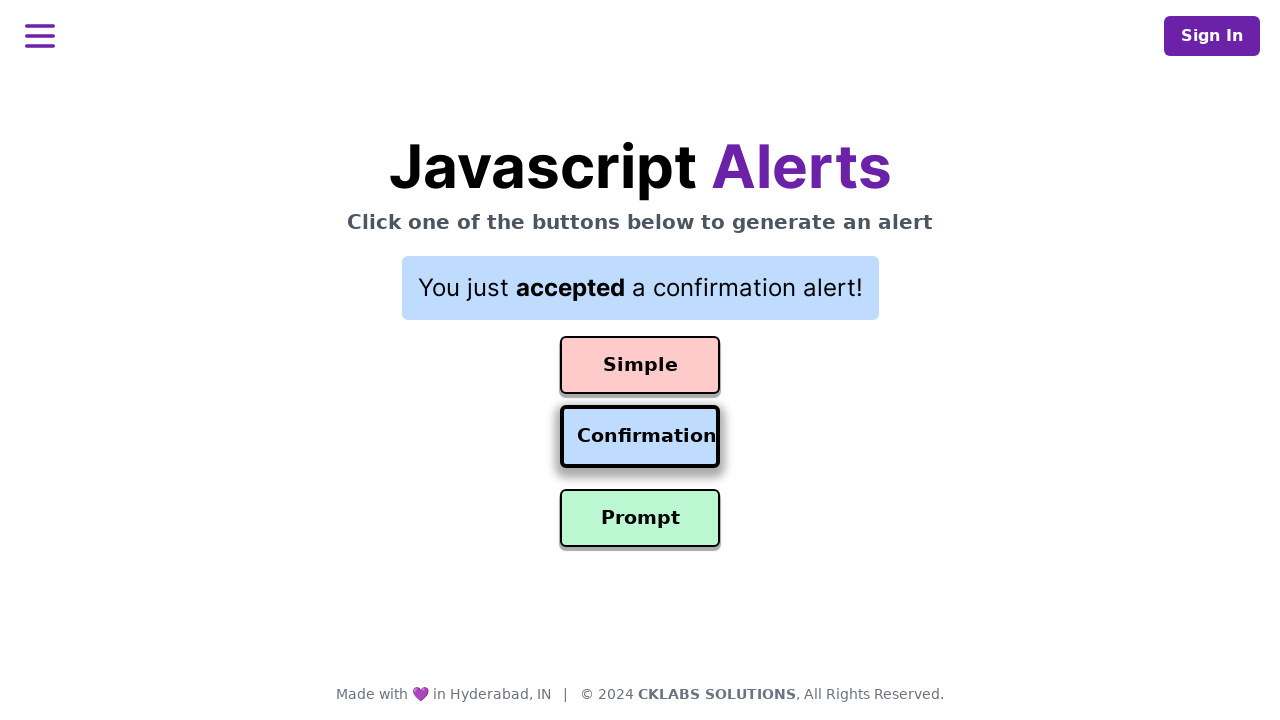

Set up one-time dialog handler to accept alert
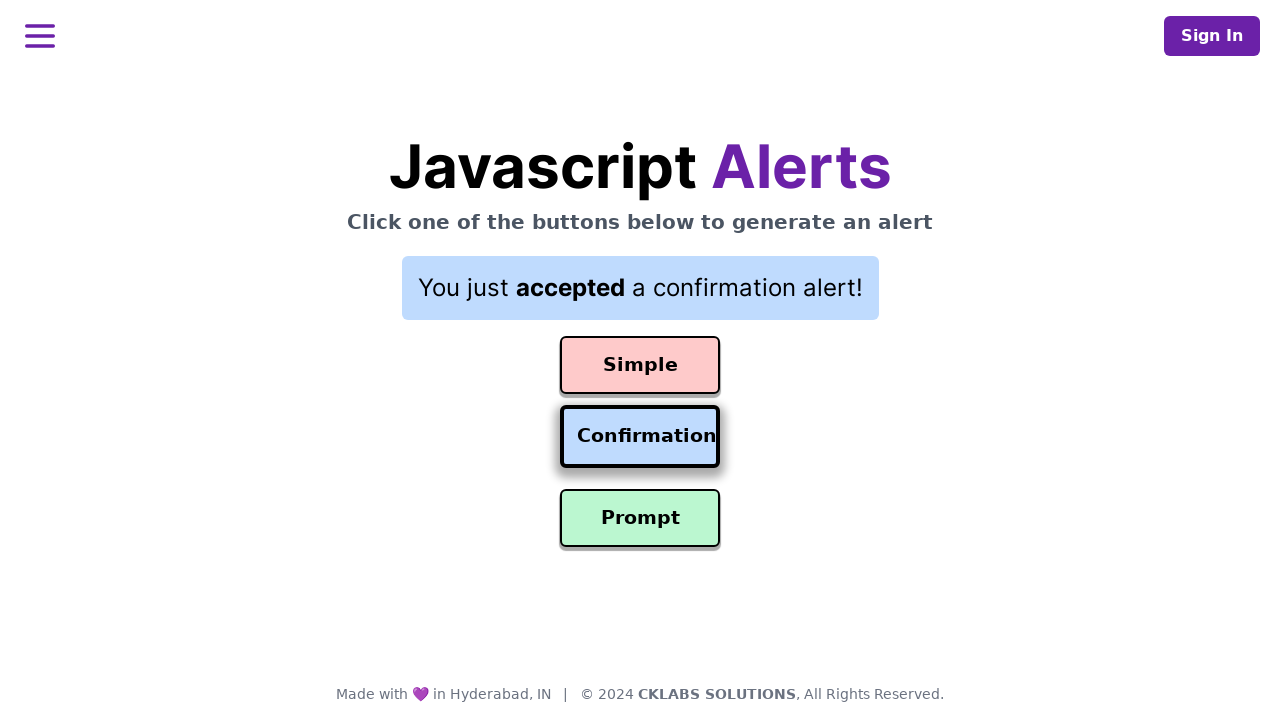

Clicked confirmation button to trigger and accept alert at (640, 437) on #confirmation
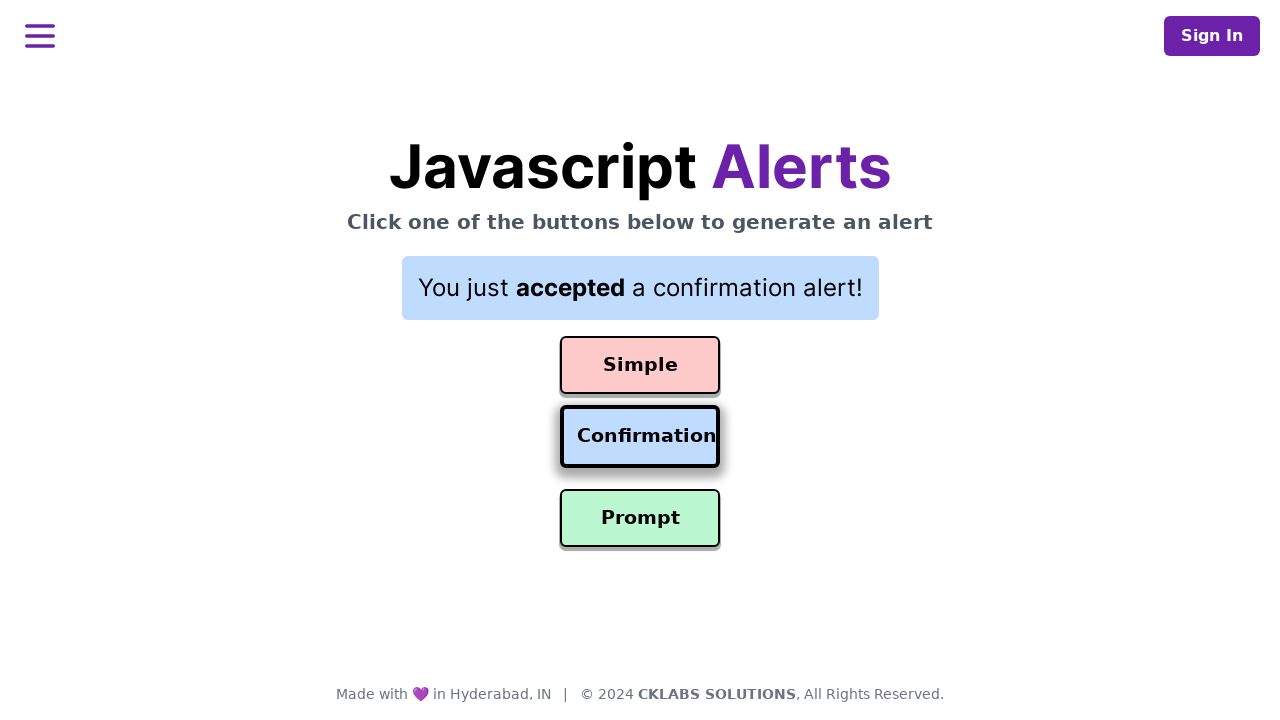

Waited for result element showing accepted action
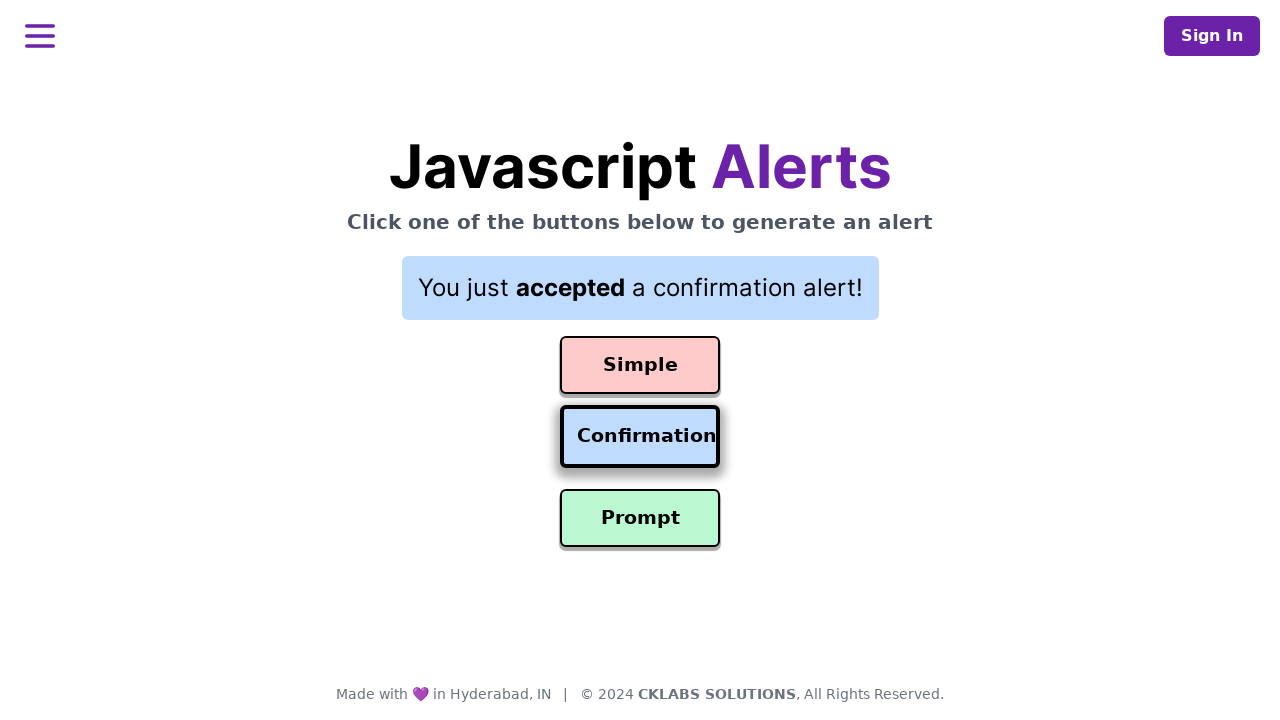

Set up one-time dialog handler to dismiss alert
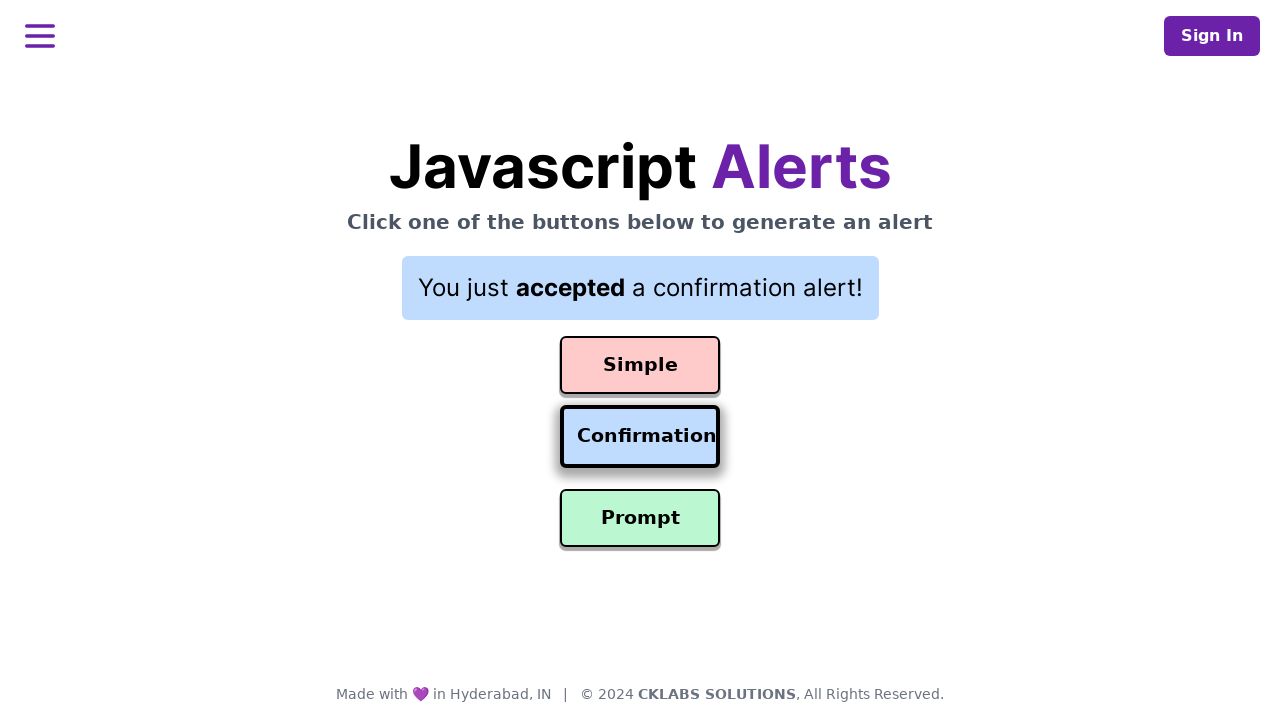

Clicked confirmation button to trigger and dismiss alert at (640, 437) on #confirmation
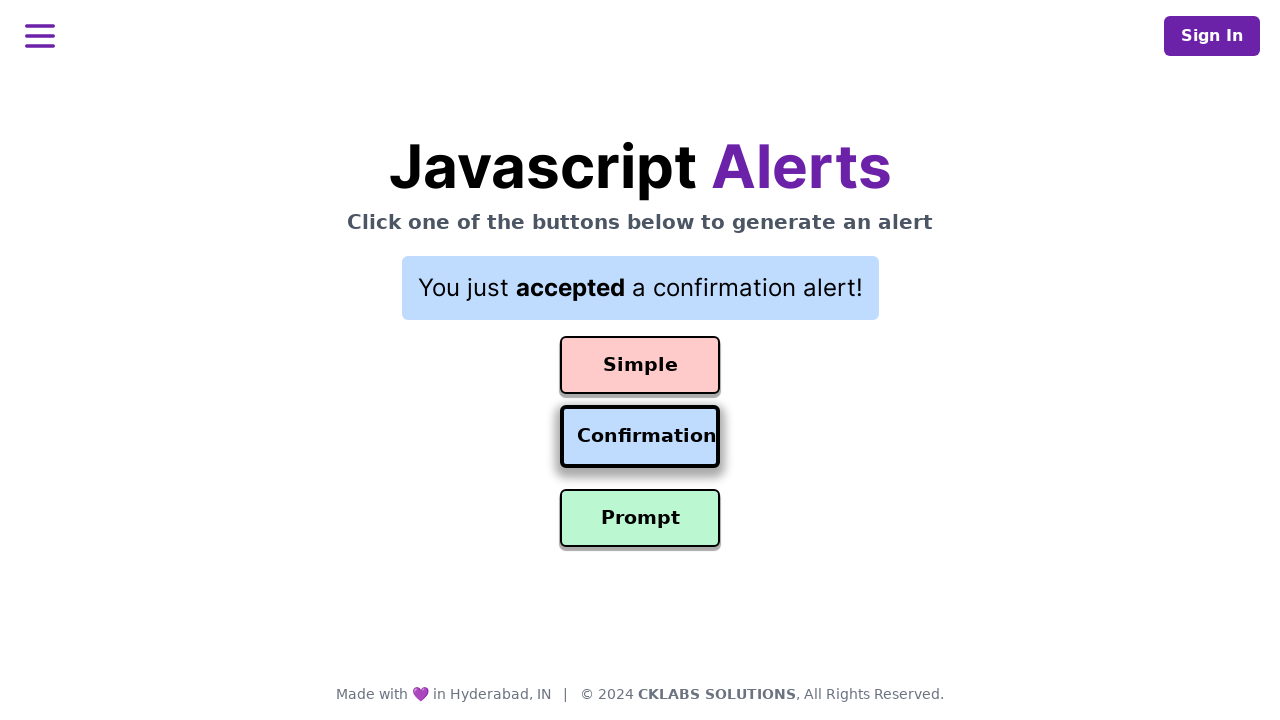

Waited for result element showing dismissed action
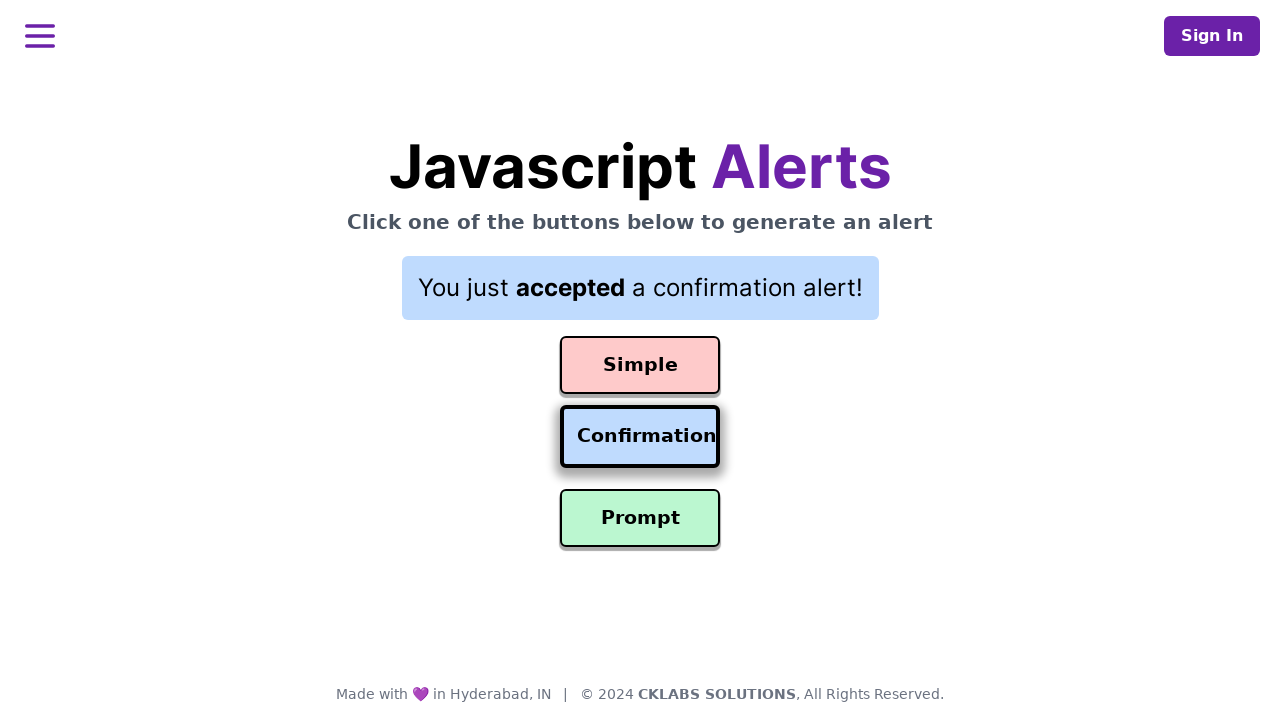

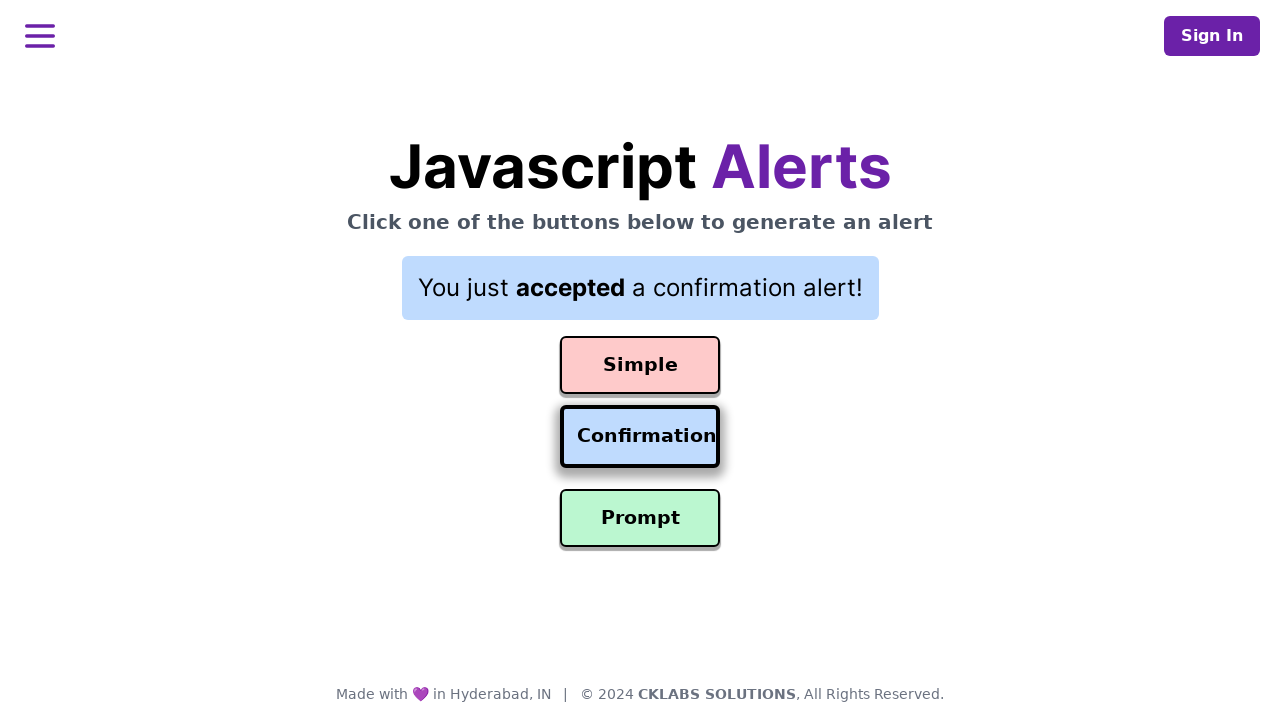